Tests opening multiple footer links in new tabs using keyboard shortcuts and then switching between the opened windows/tabs to verify they loaded correctly.

Starting URL: https://www.rahulshettyacademy.com/AutomationPractice/

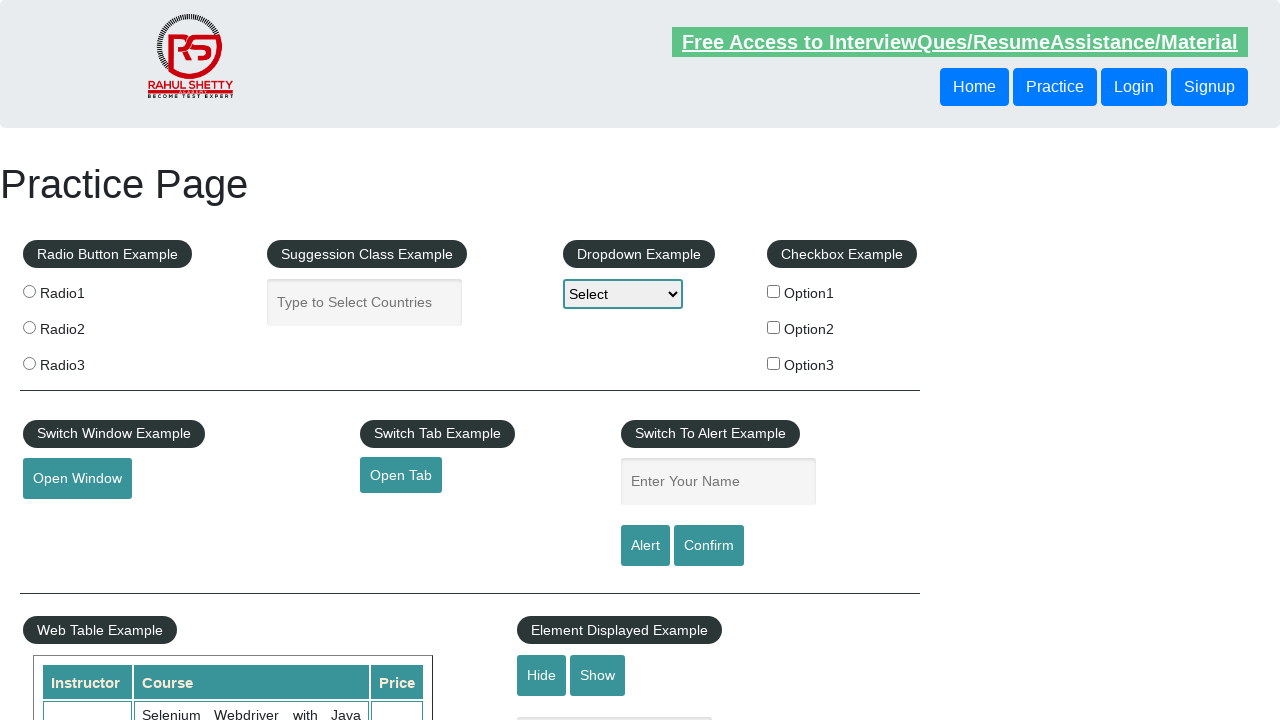

Waited for footer section to load
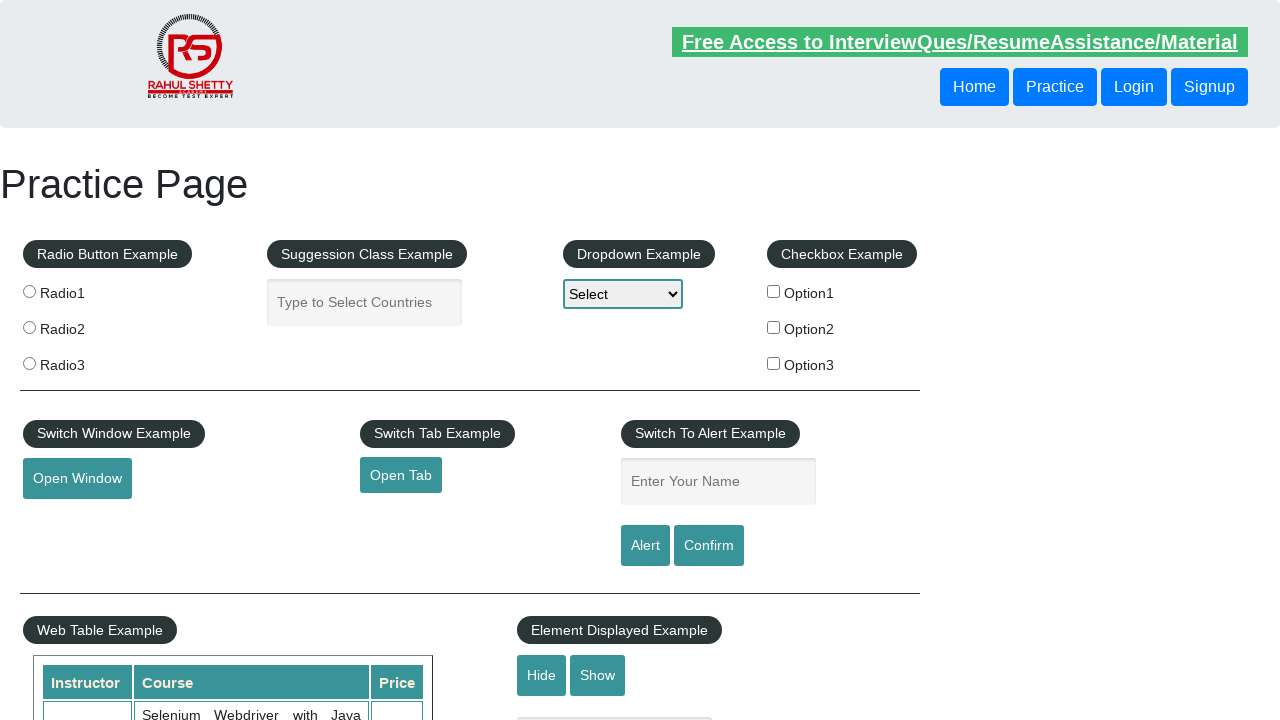

Located footer column 1 element
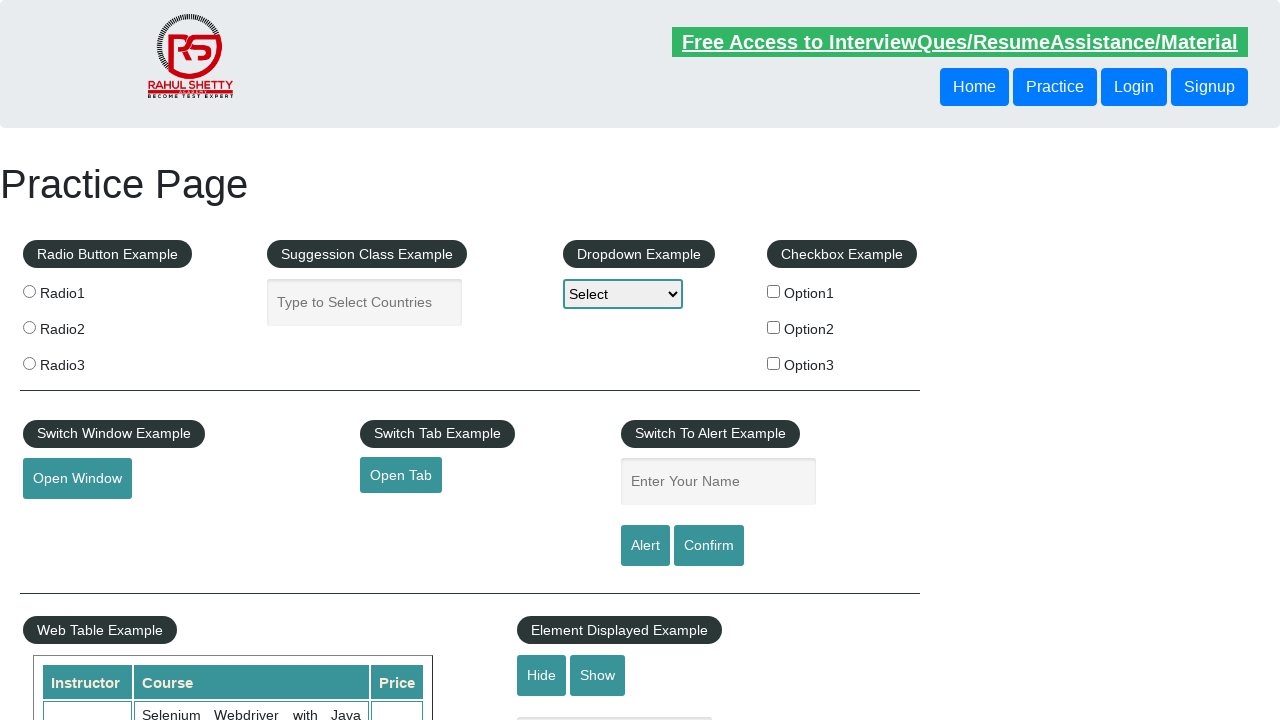

Located all links in footer column 1
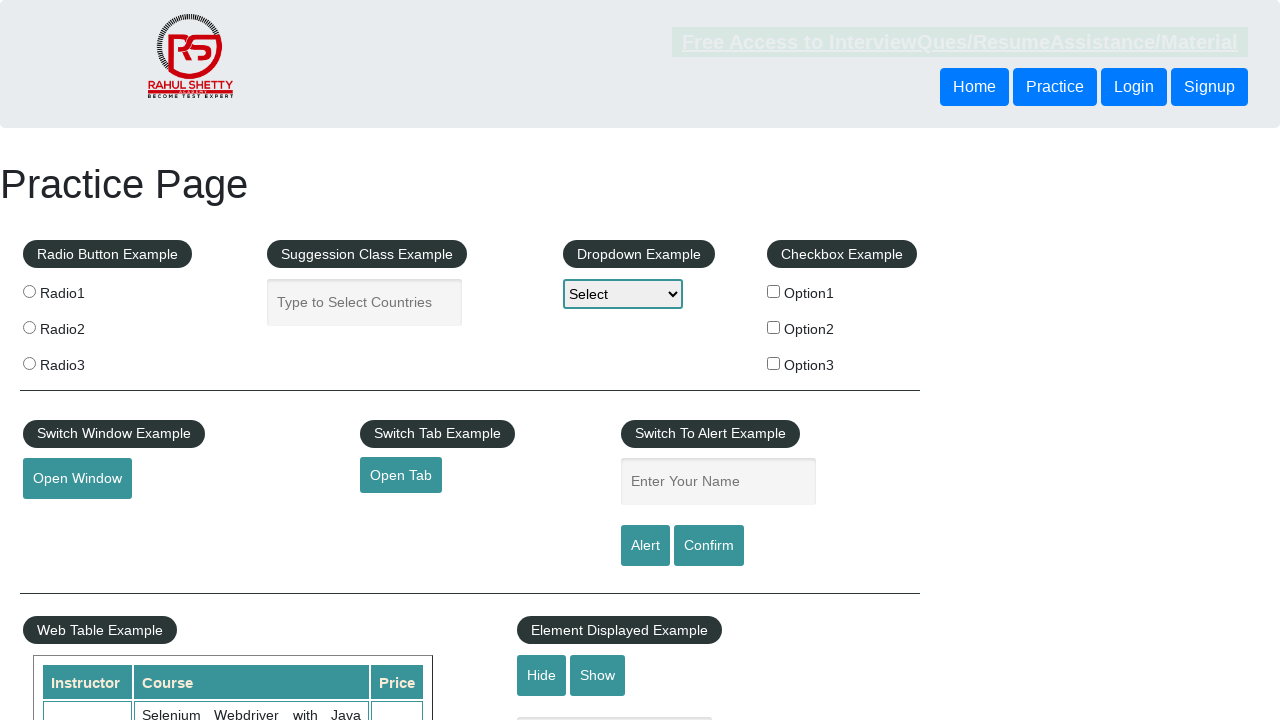

Found 5 links in footer column 1
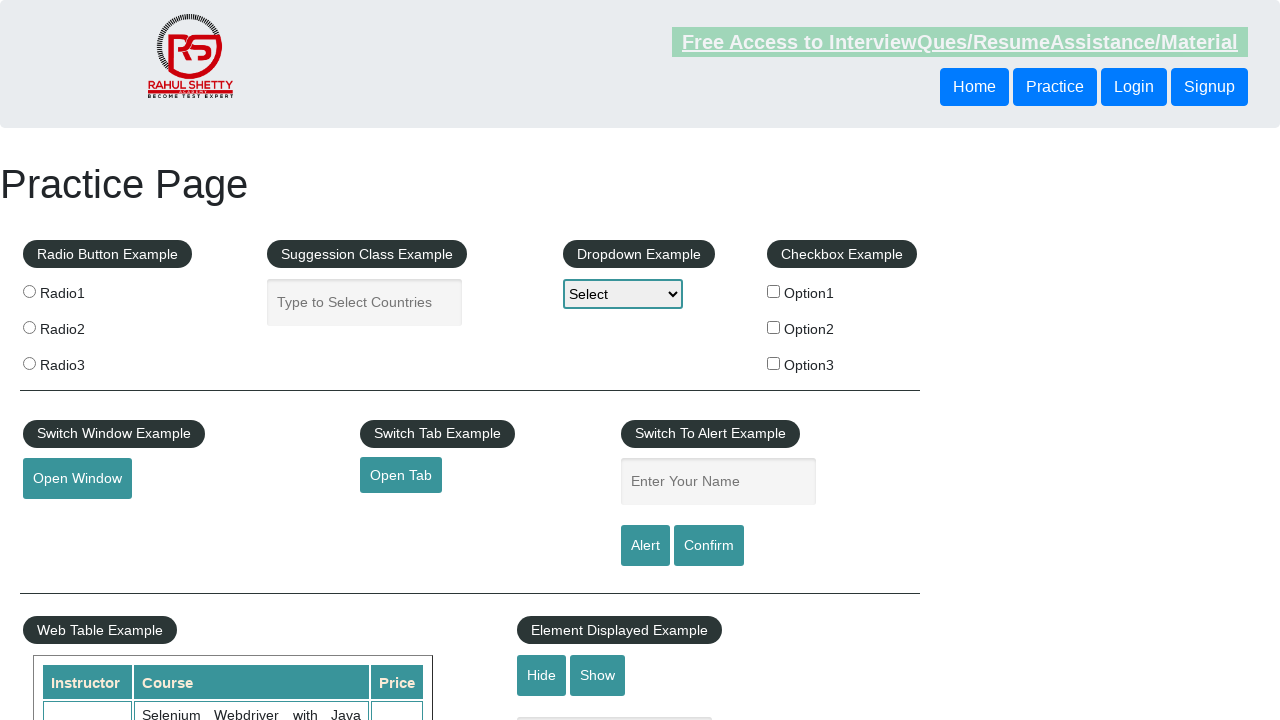

Opened footer link 1 in new tab using Ctrl+Click at (68, 520) on xpath=//table/tbody/tr/td[1]/ul >> a >> nth=1
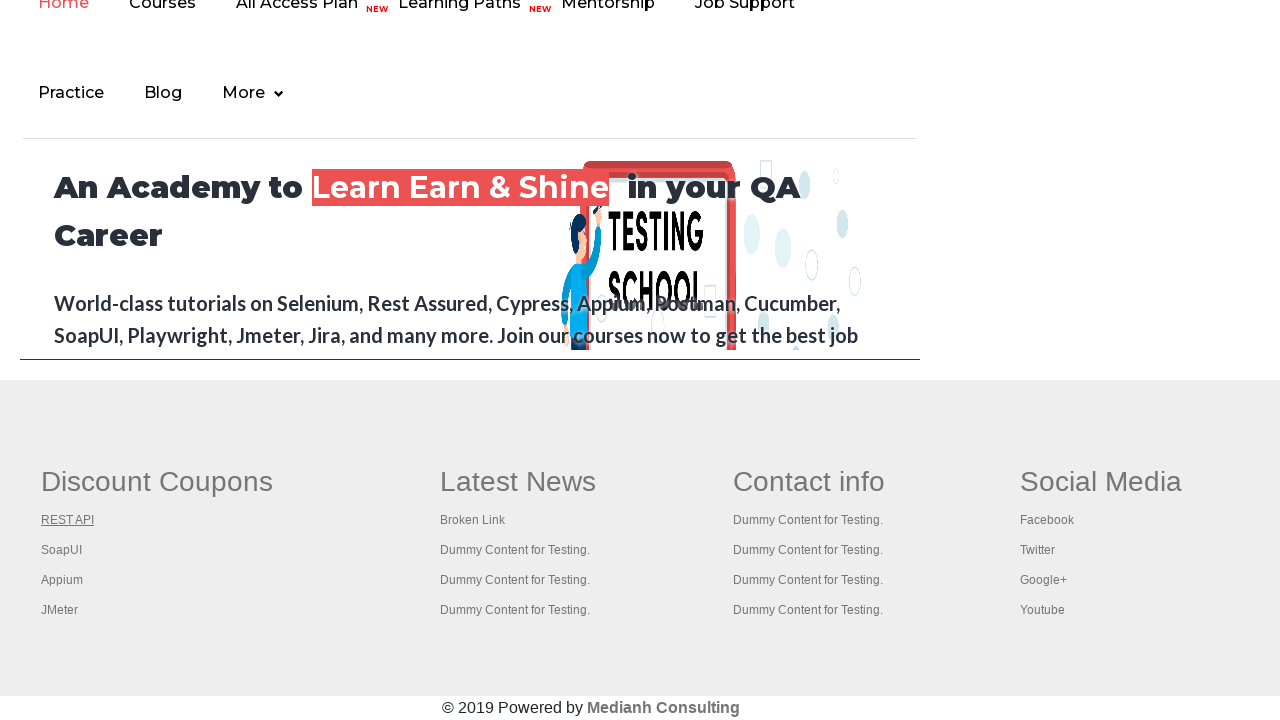

Waited 2 seconds for new tab to initialize
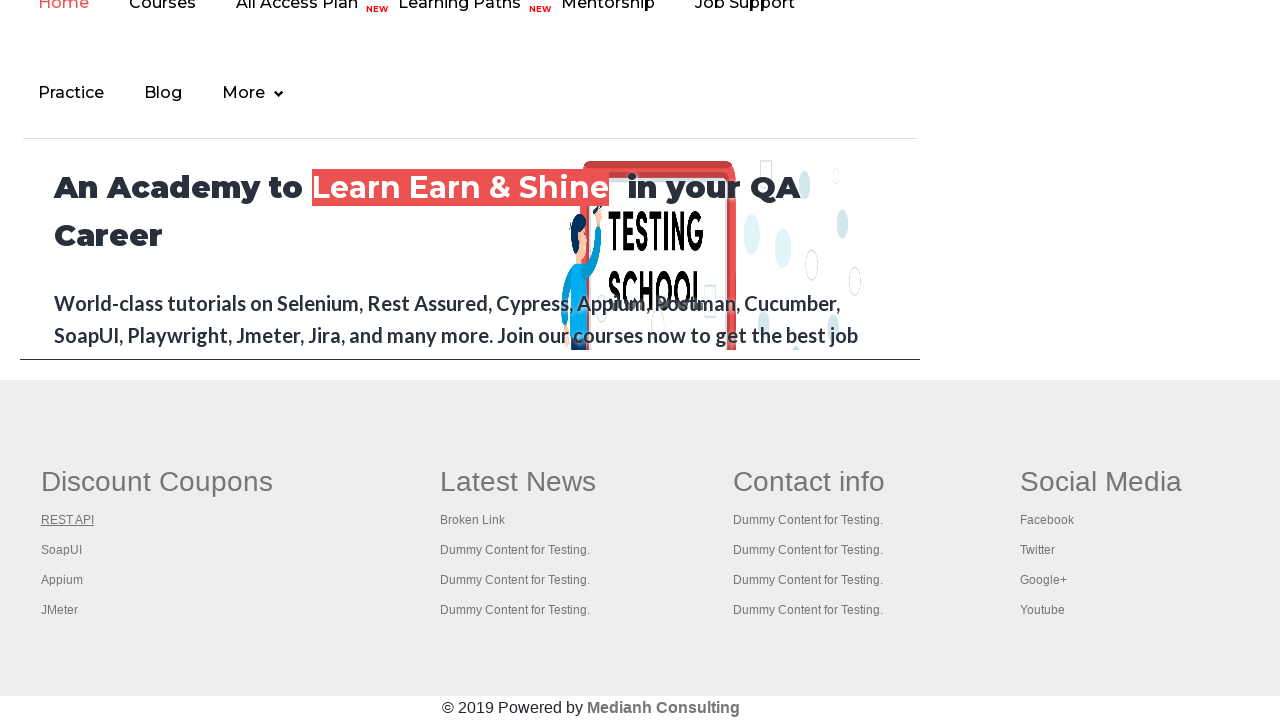

Opened footer link 2 in new tab using Ctrl+Click at (62, 550) on xpath=//table/tbody/tr/td[1]/ul >> a >> nth=2
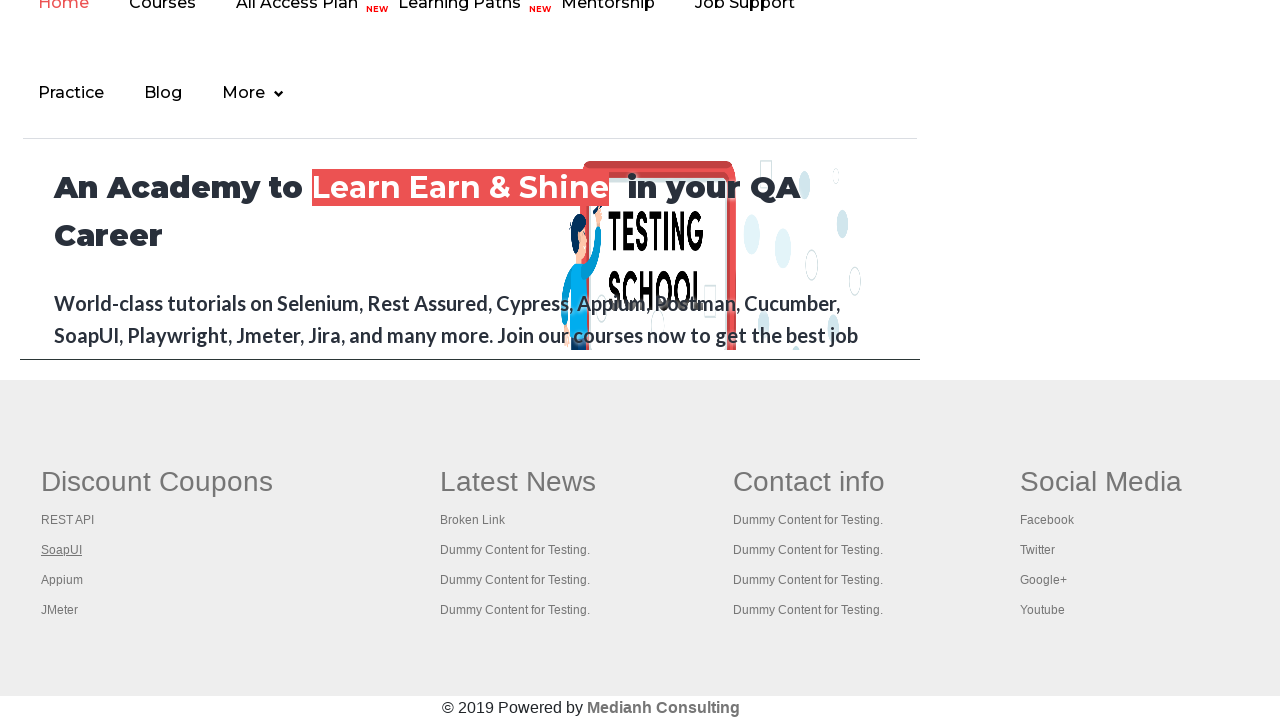

Waited 2 seconds for new tab to initialize
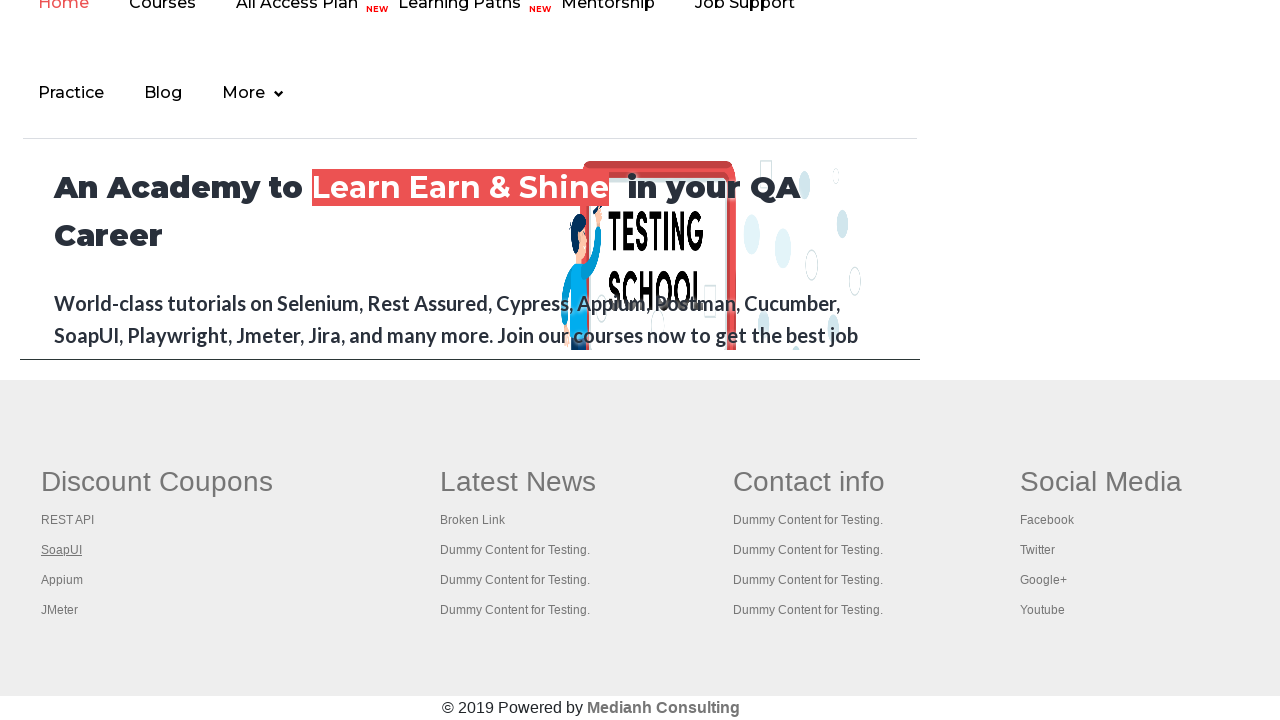

Opened footer link 3 in new tab using Ctrl+Click at (62, 580) on xpath=//table/tbody/tr/td[1]/ul >> a >> nth=3
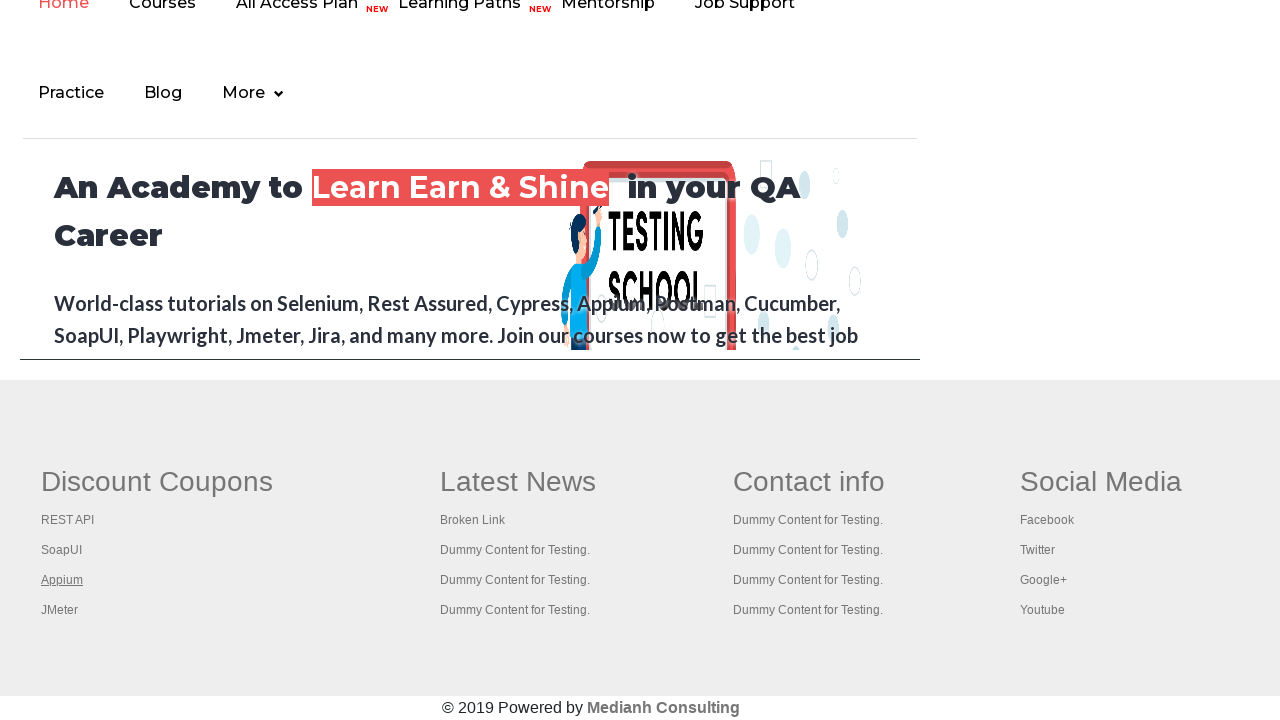

Waited 2 seconds for new tab to initialize
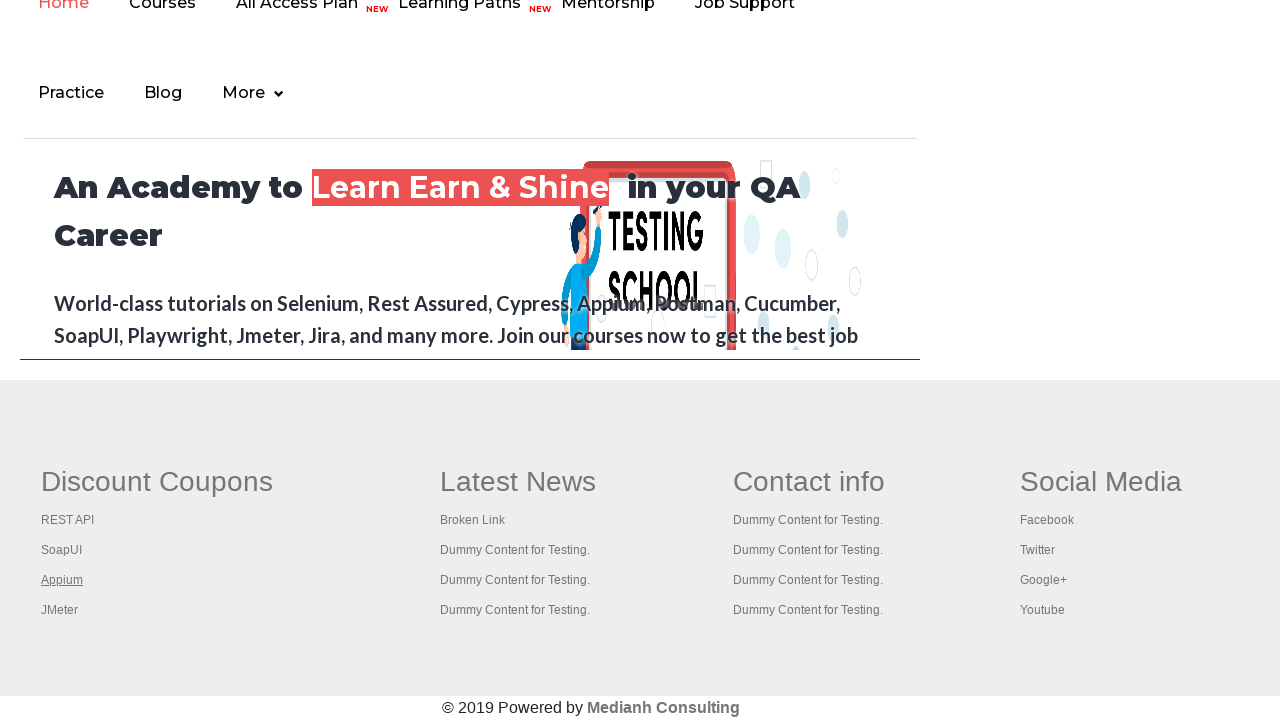

Opened footer link 4 in new tab using Ctrl+Click at (60, 610) on xpath=//table/tbody/tr/td[1]/ul >> a >> nth=4
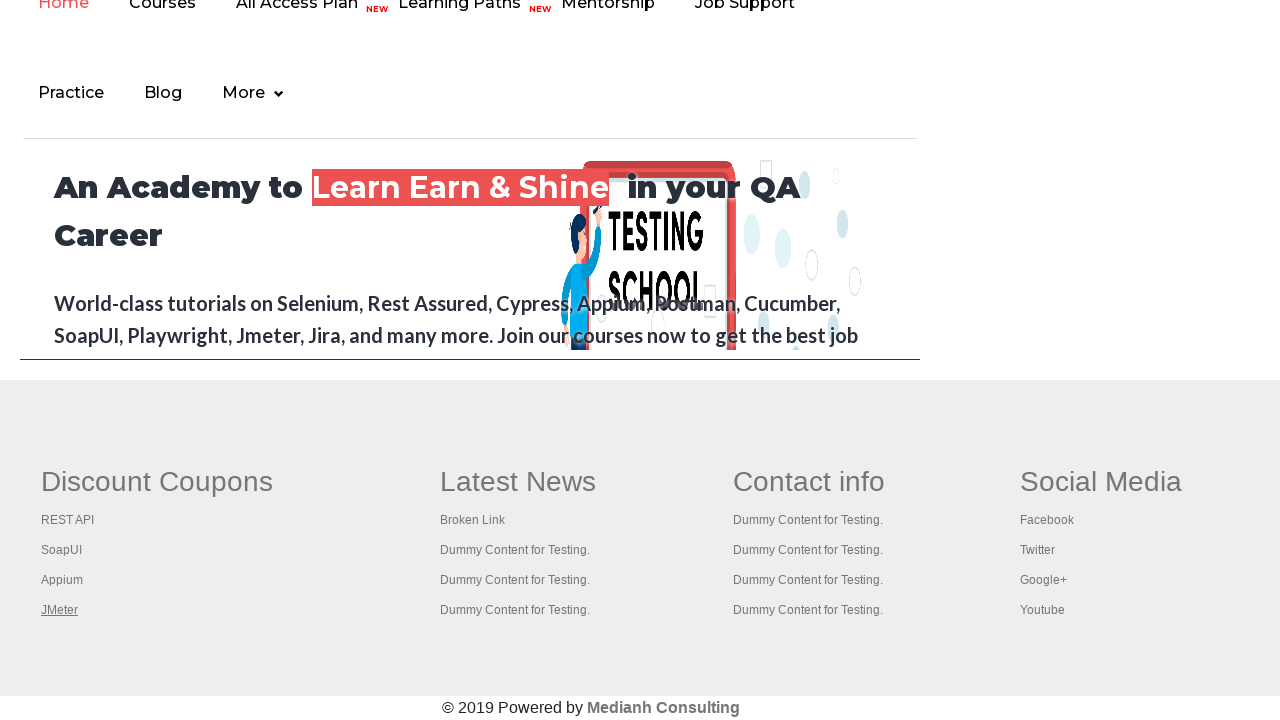

Waited 2 seconds for new tab to initialize
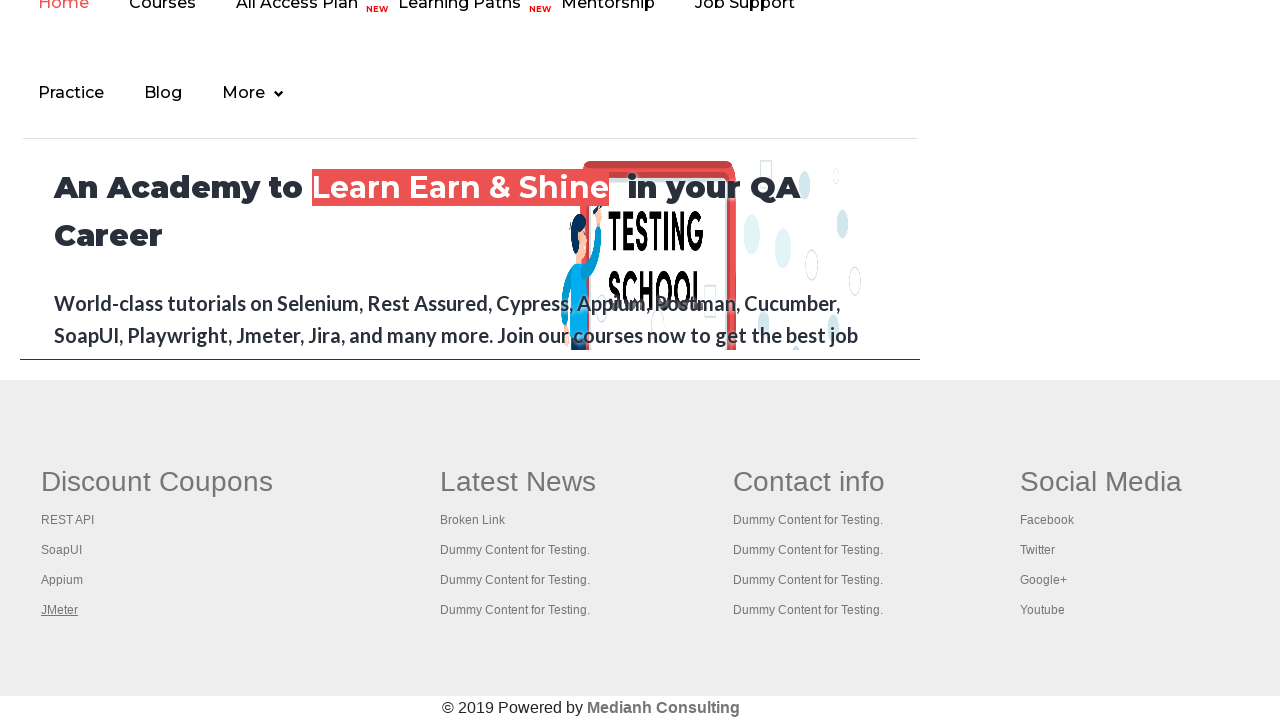

Retrieved all 5 open tabs/pages from context
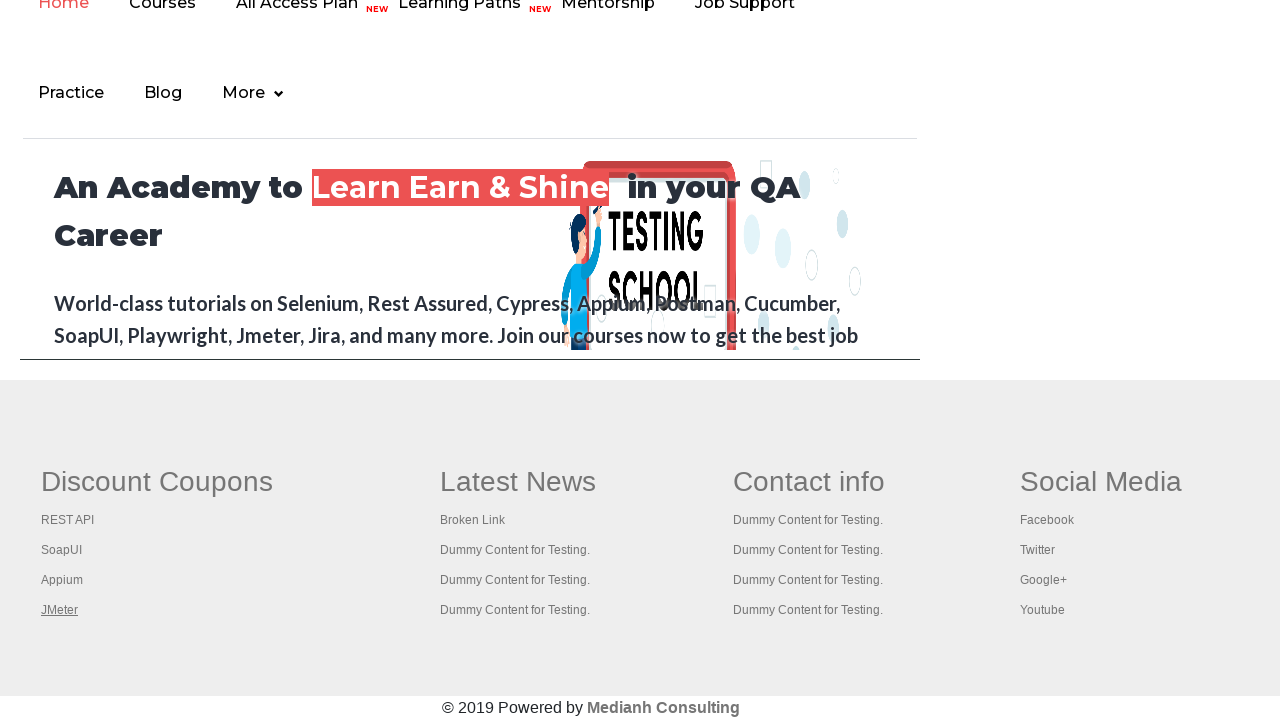

Brought tab to front
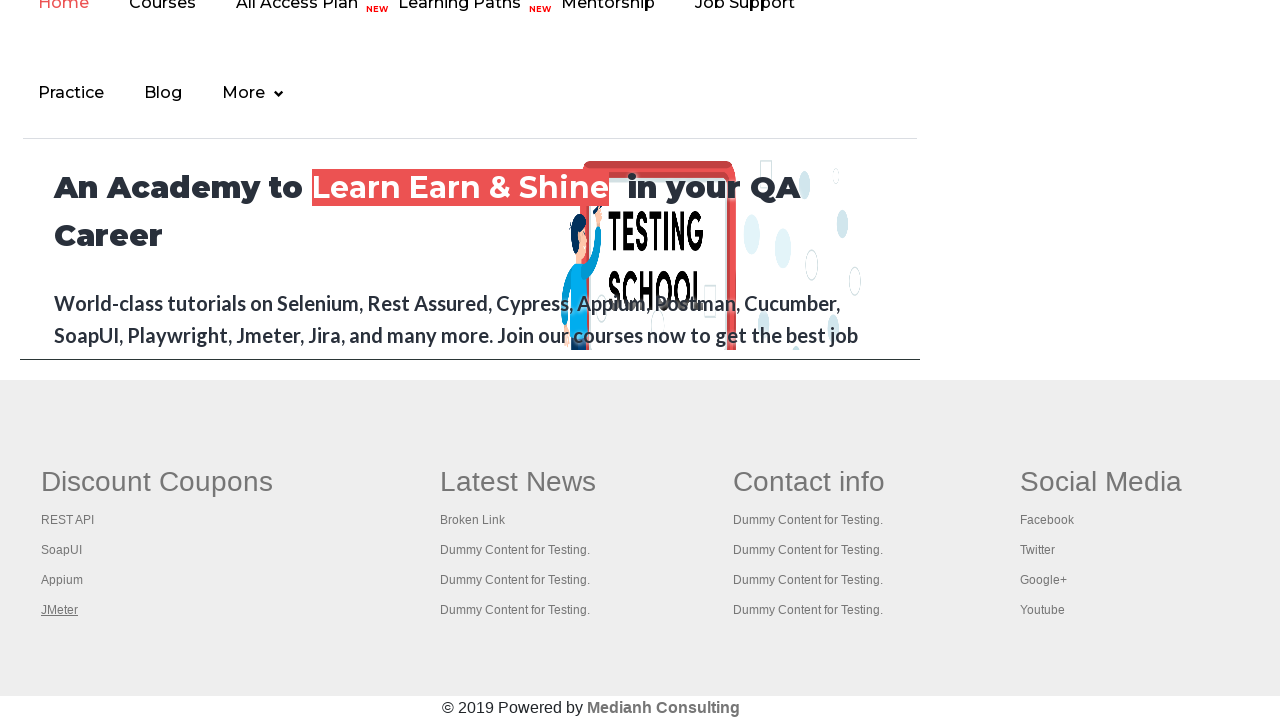

Verified tab loaded with domcontentloaded state
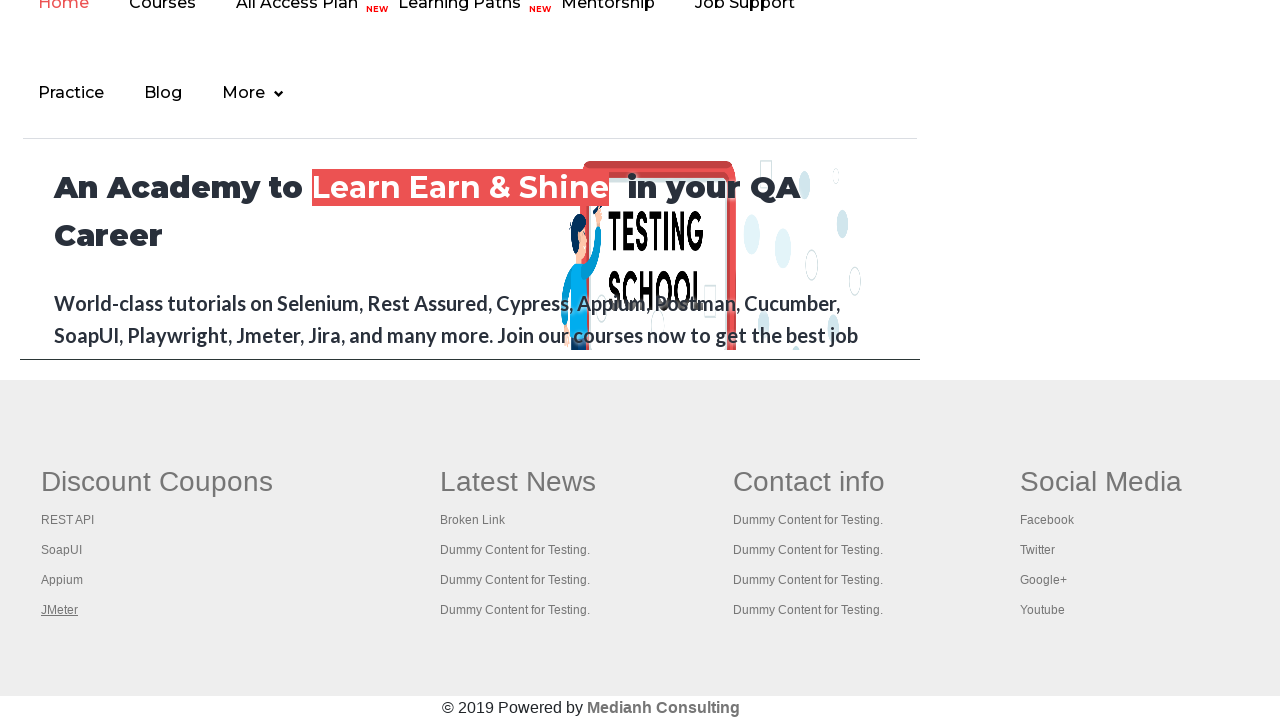

Brought tab to front
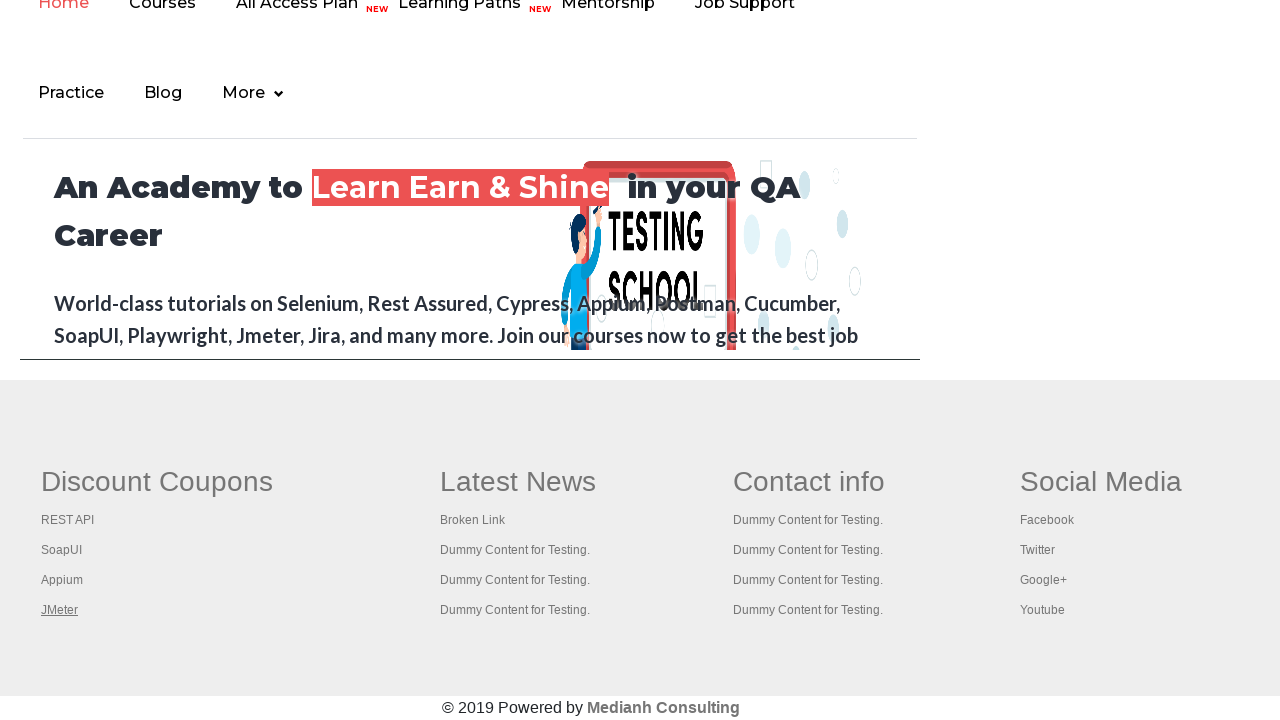

Verified tab loaded with domcontentloaded state
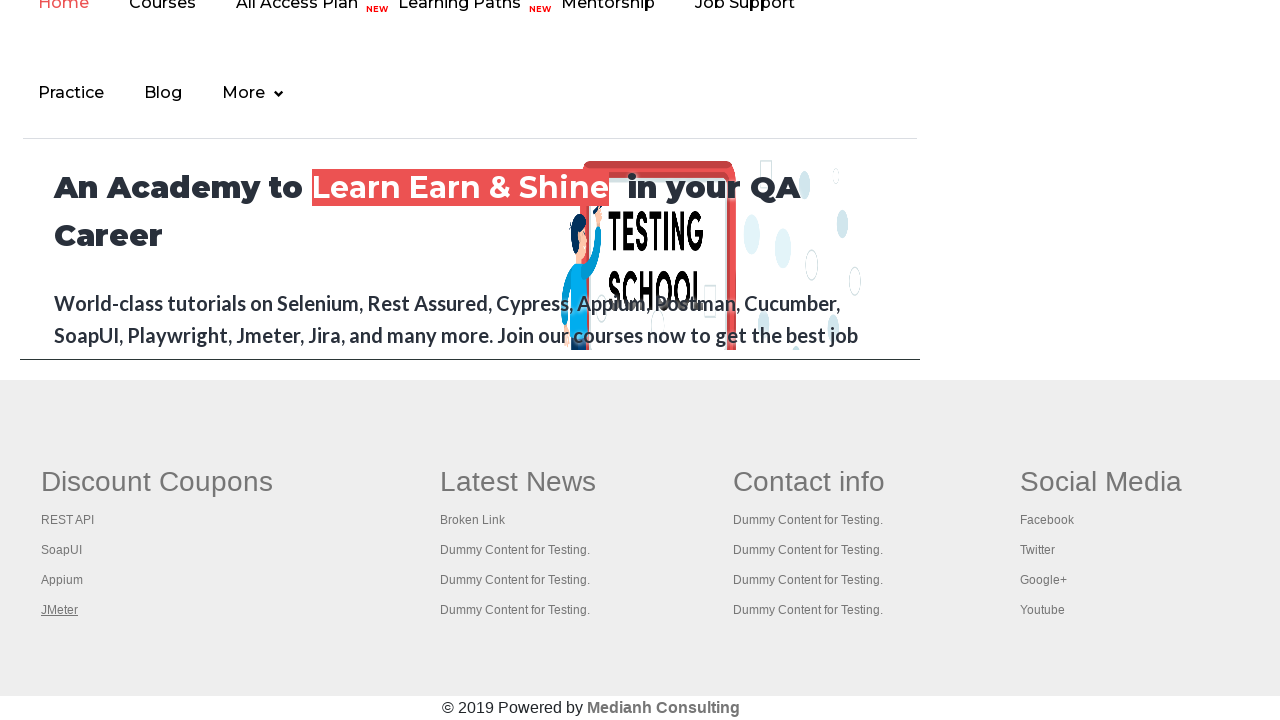

Brought tab to front
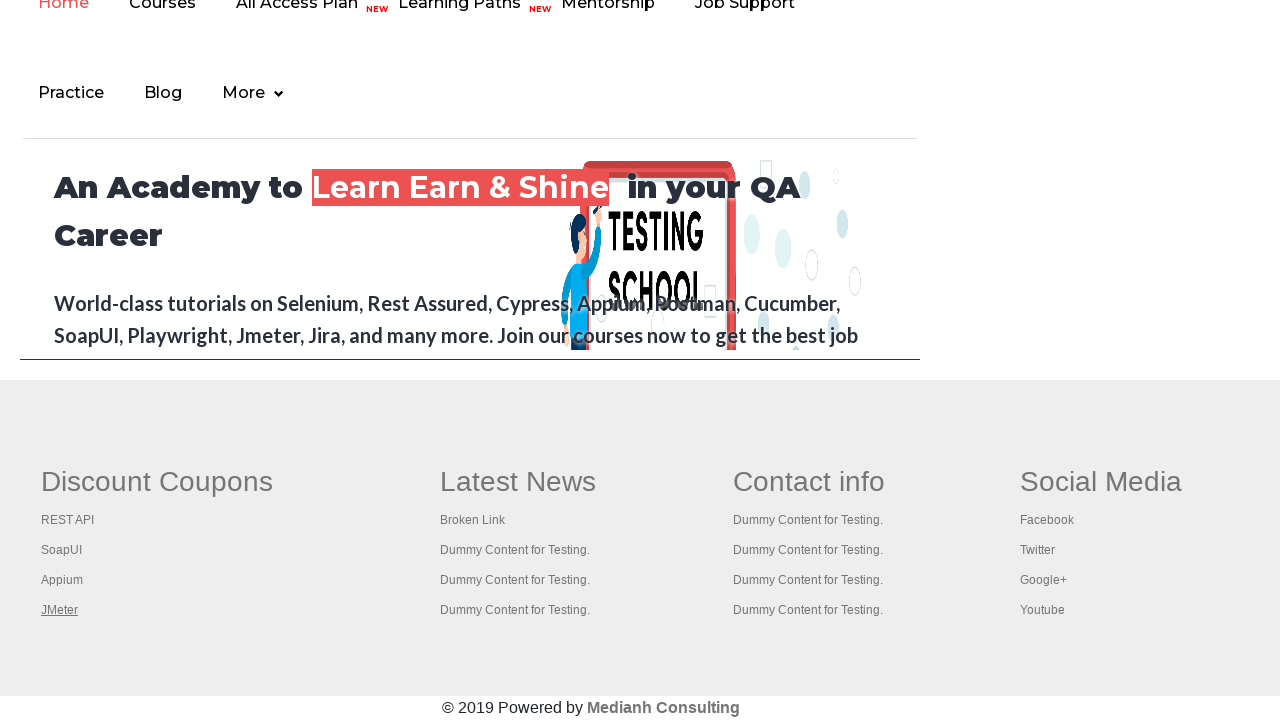

Verified tab loaded with domcontentloaded state
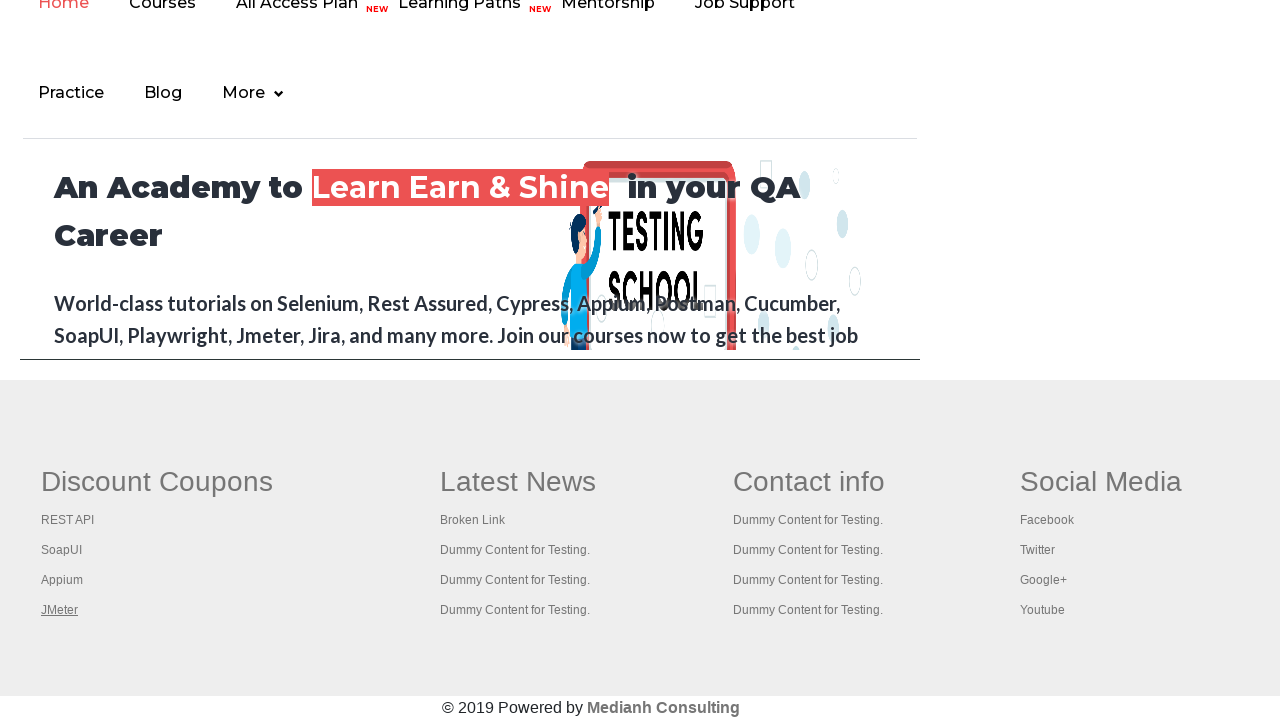

Brought tab to front
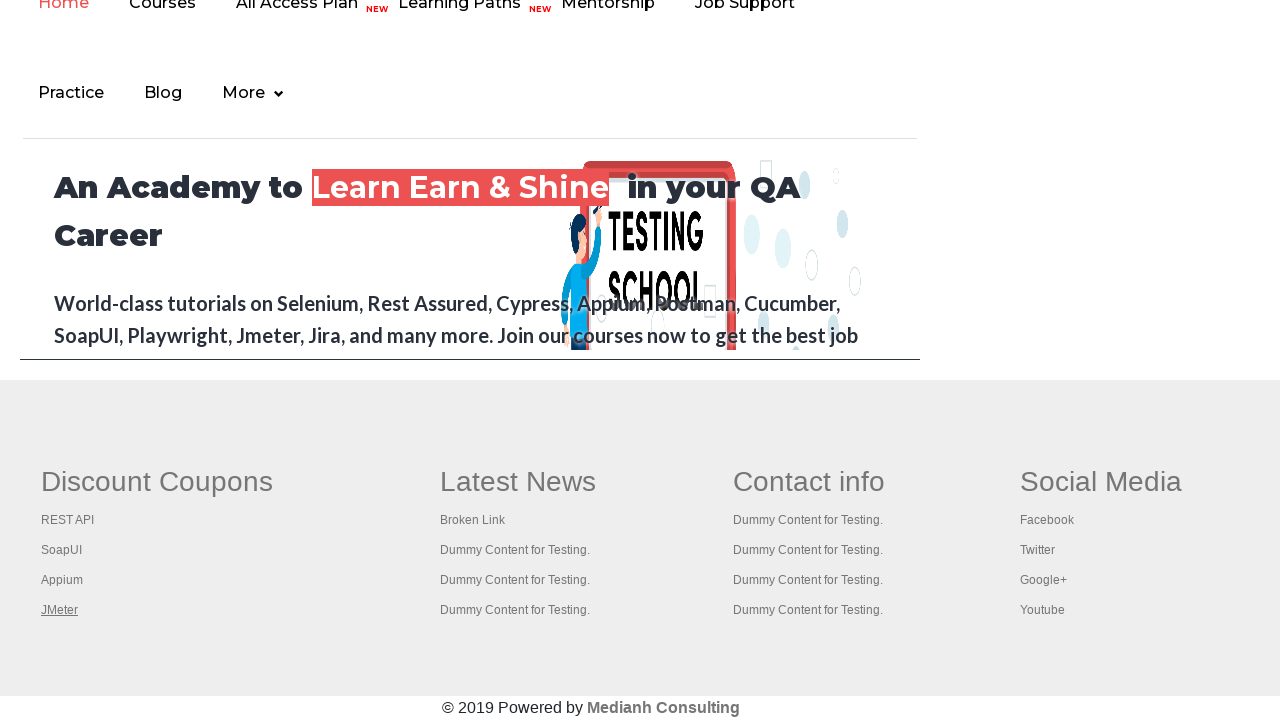

Verified tab loaded with domcontentloaded state
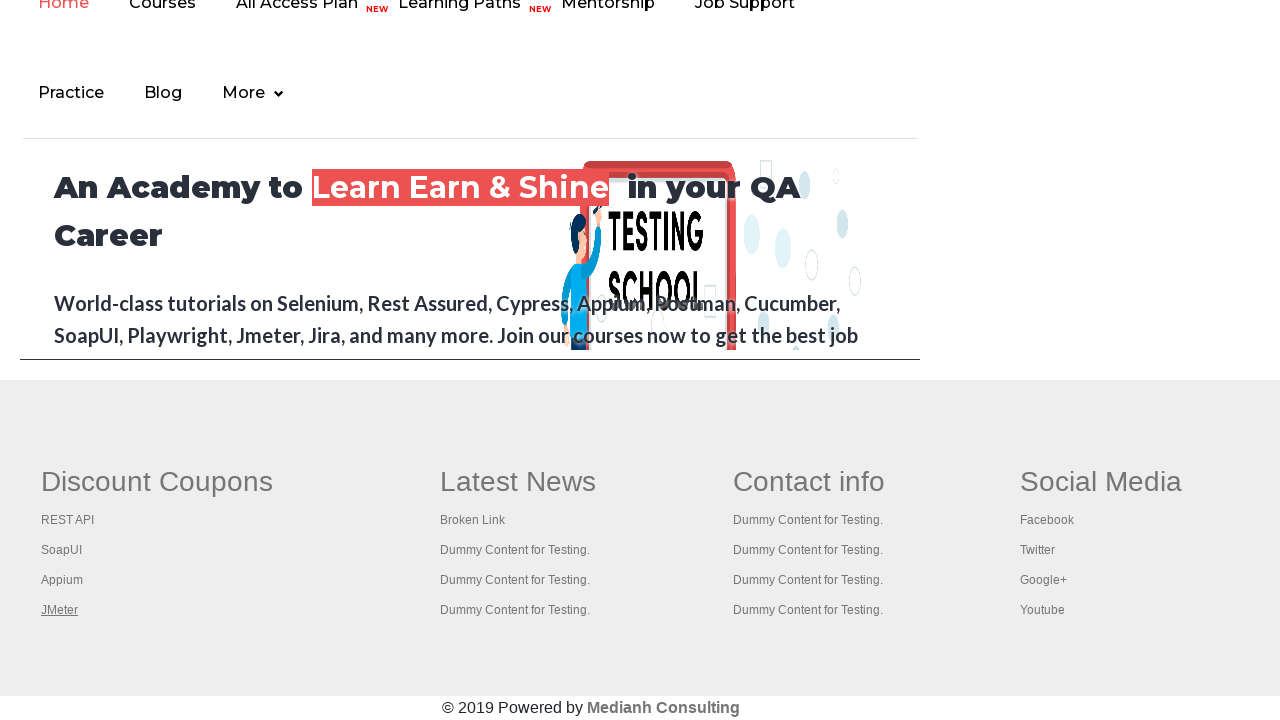

Brought tab to front
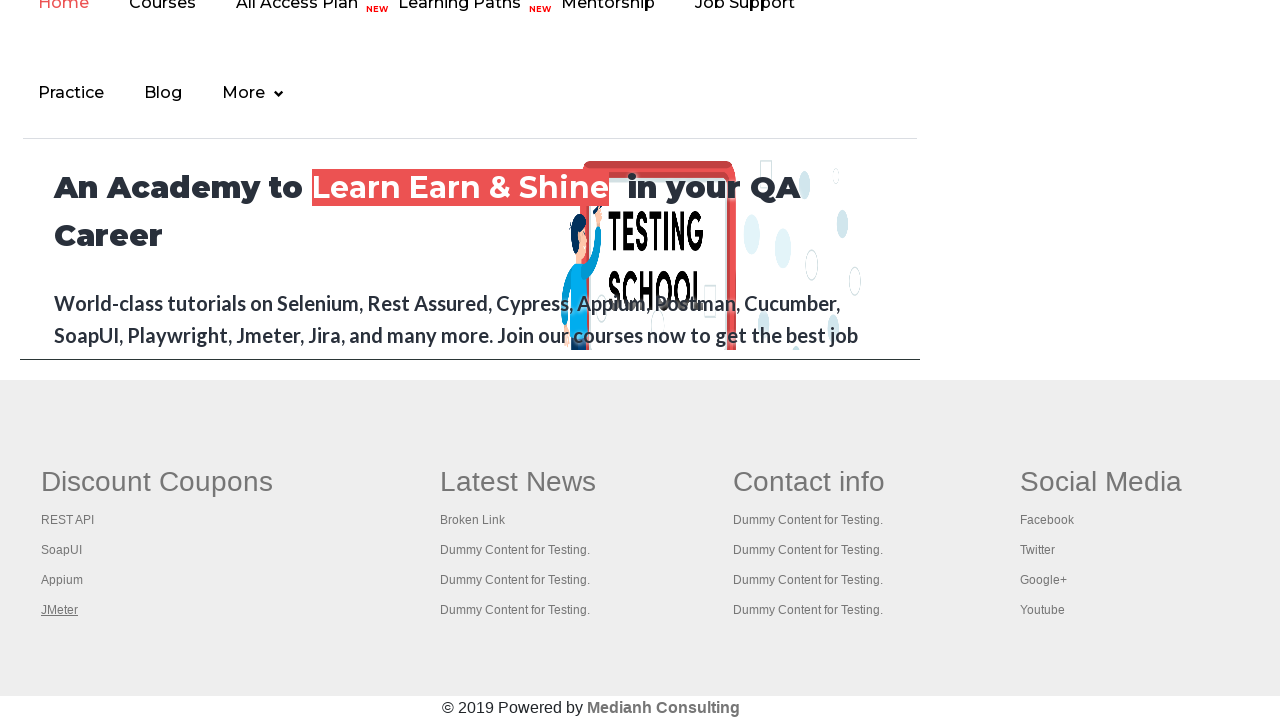

Verified tab loaded with domcontentloaded state
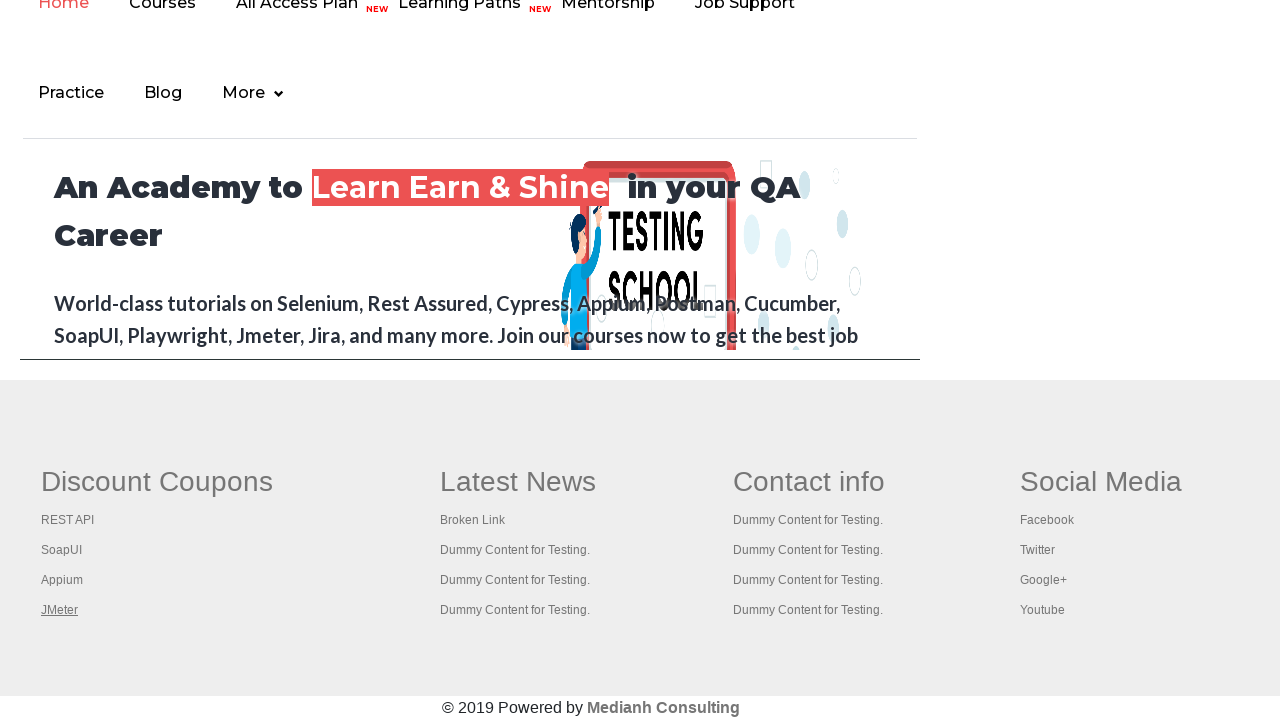

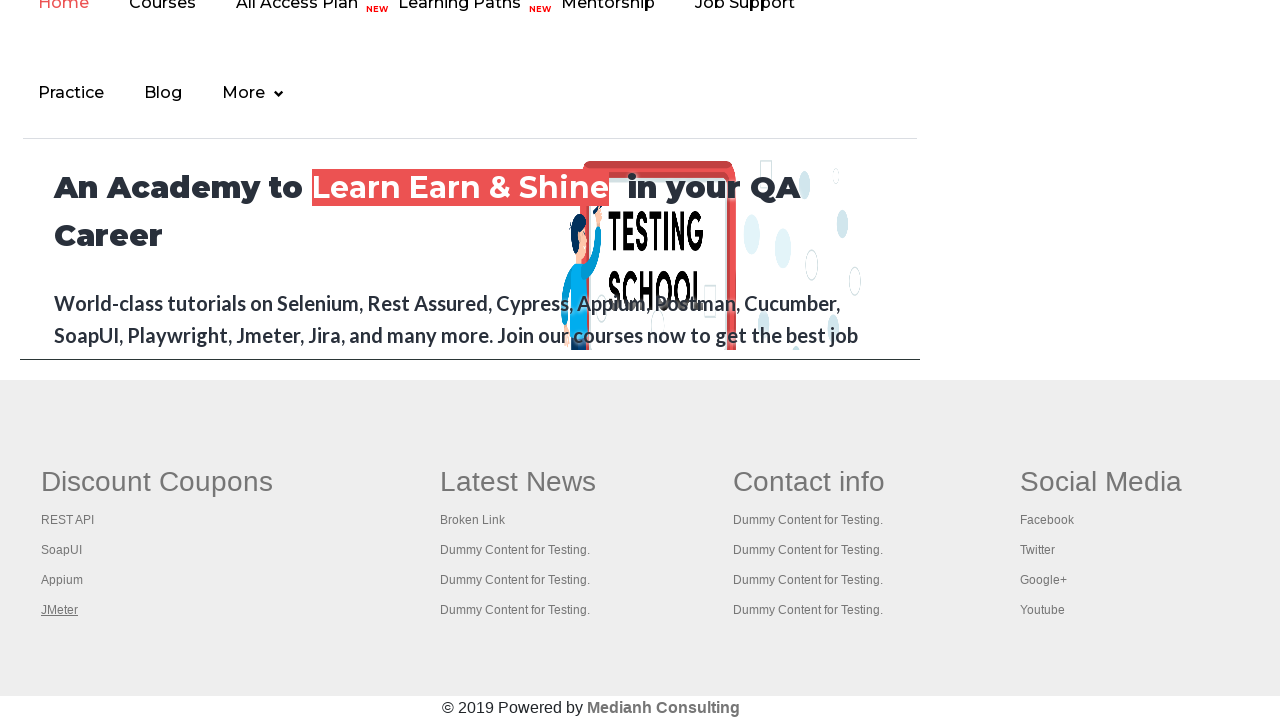